Navigates to 163.com news site and clicks the "load more" button to load additional news content, verifying that news headlines are displayed.

Starting URL: https://news.163.com/

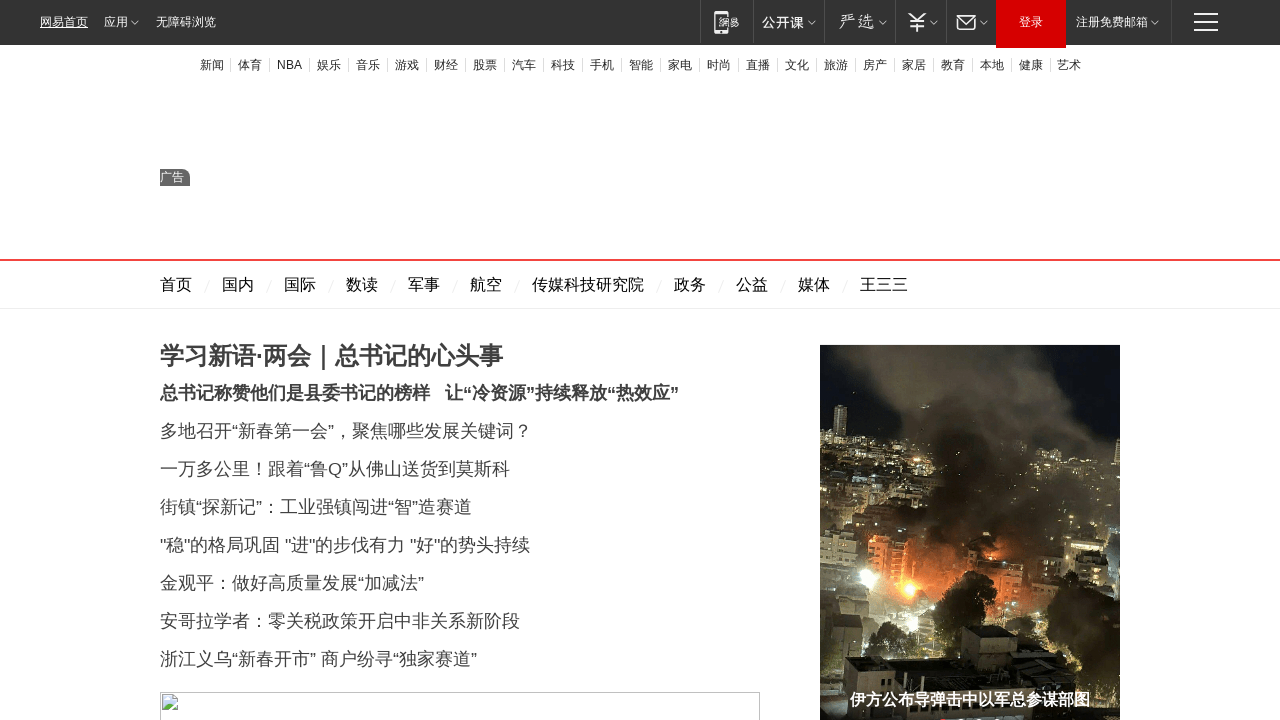

Navigated to 163.com news site
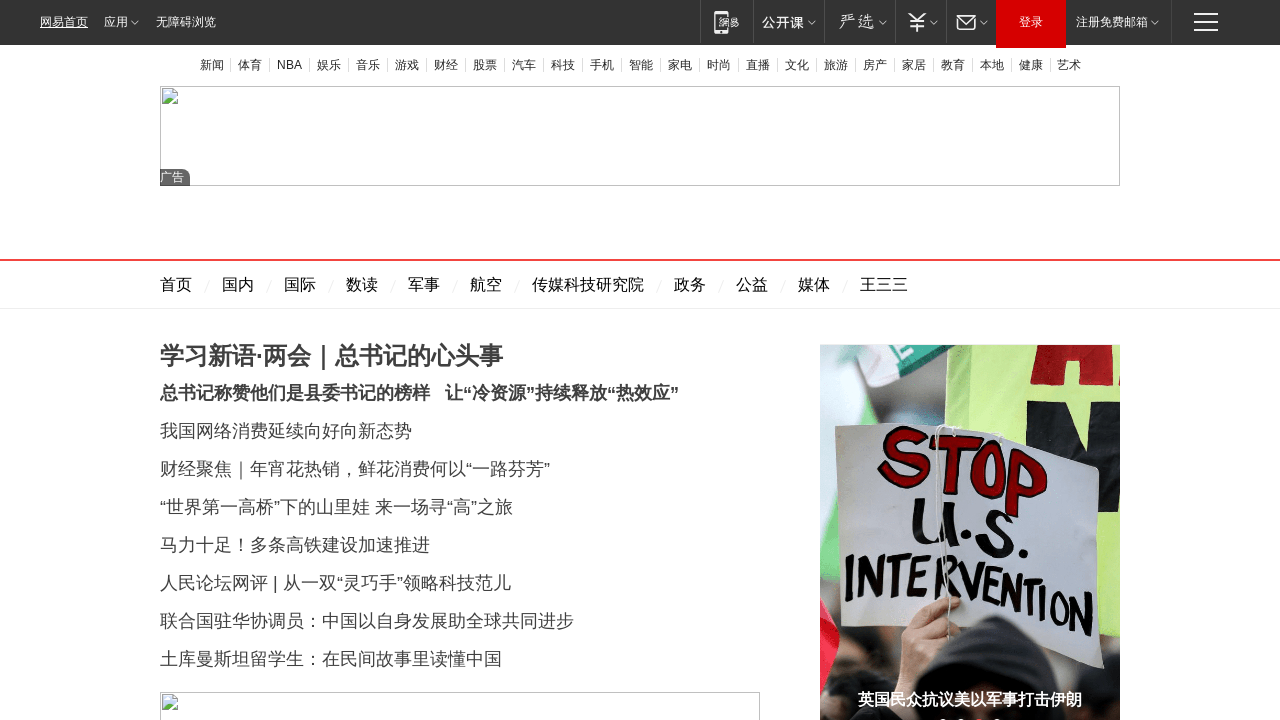

News content list loaded
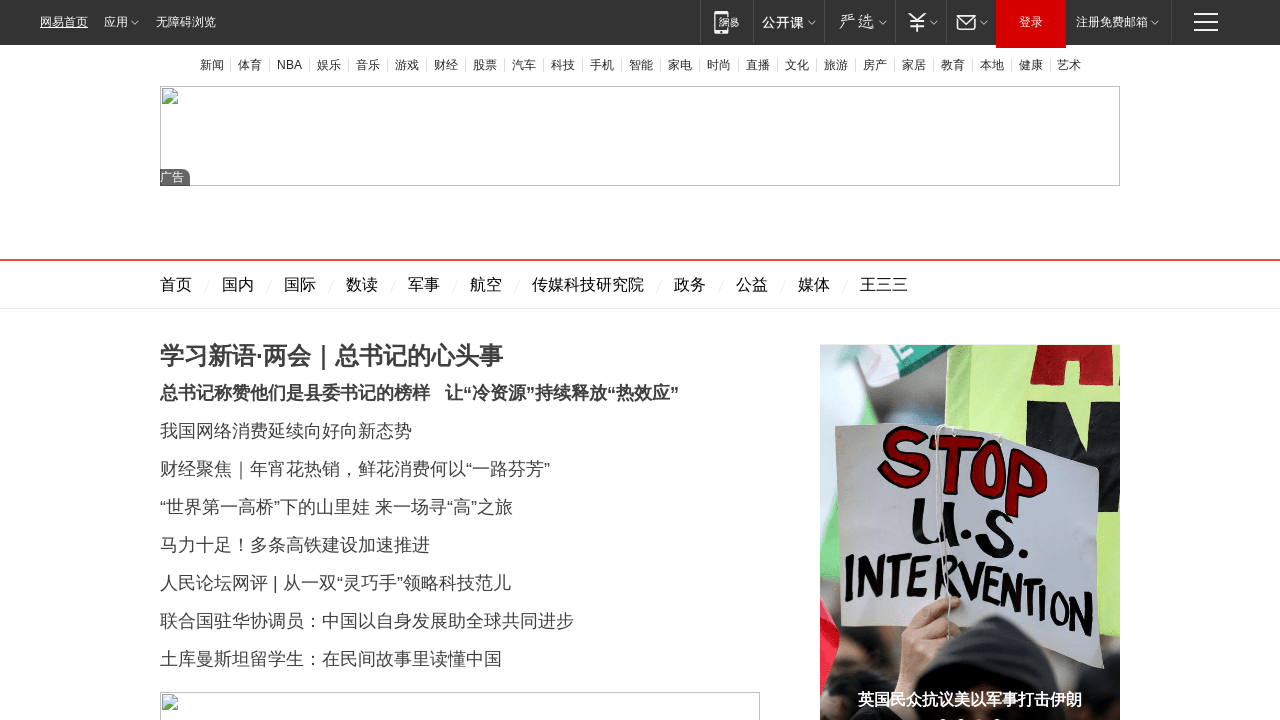

Verified news headlines are present in the page structure
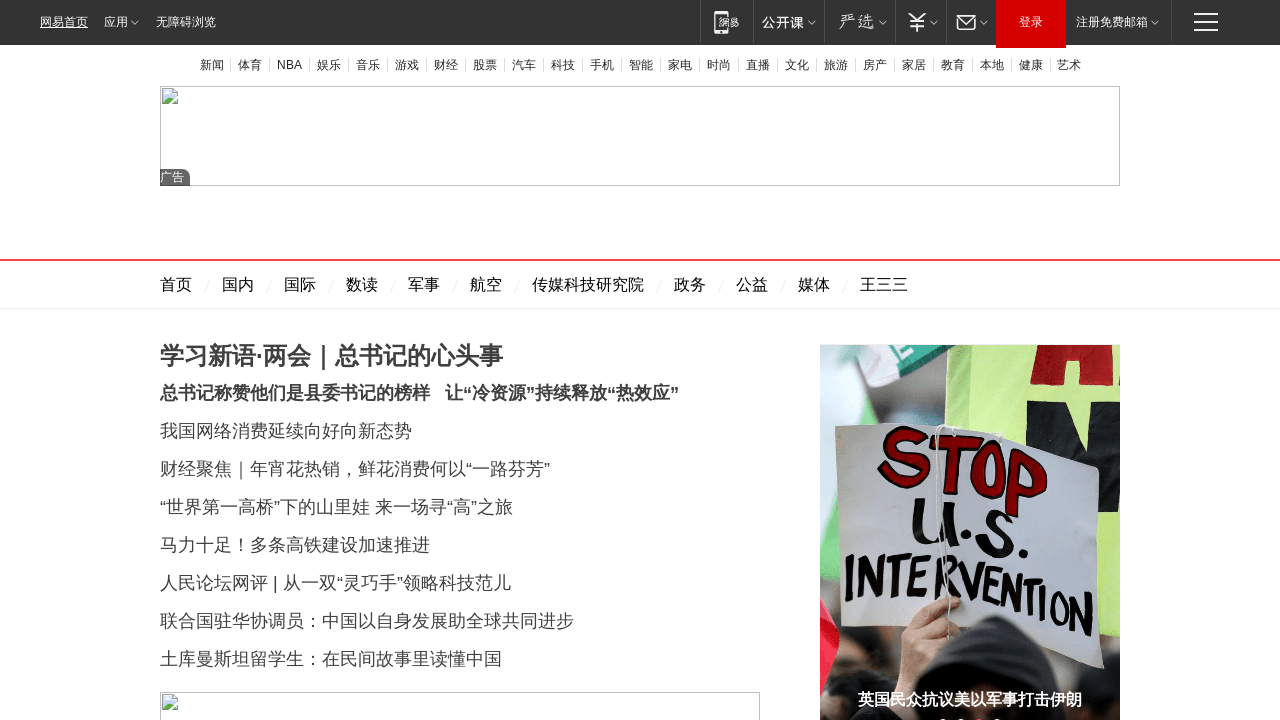

Clicked the 'load more' button to load additional news content at (460, 360) on .load_more_btn
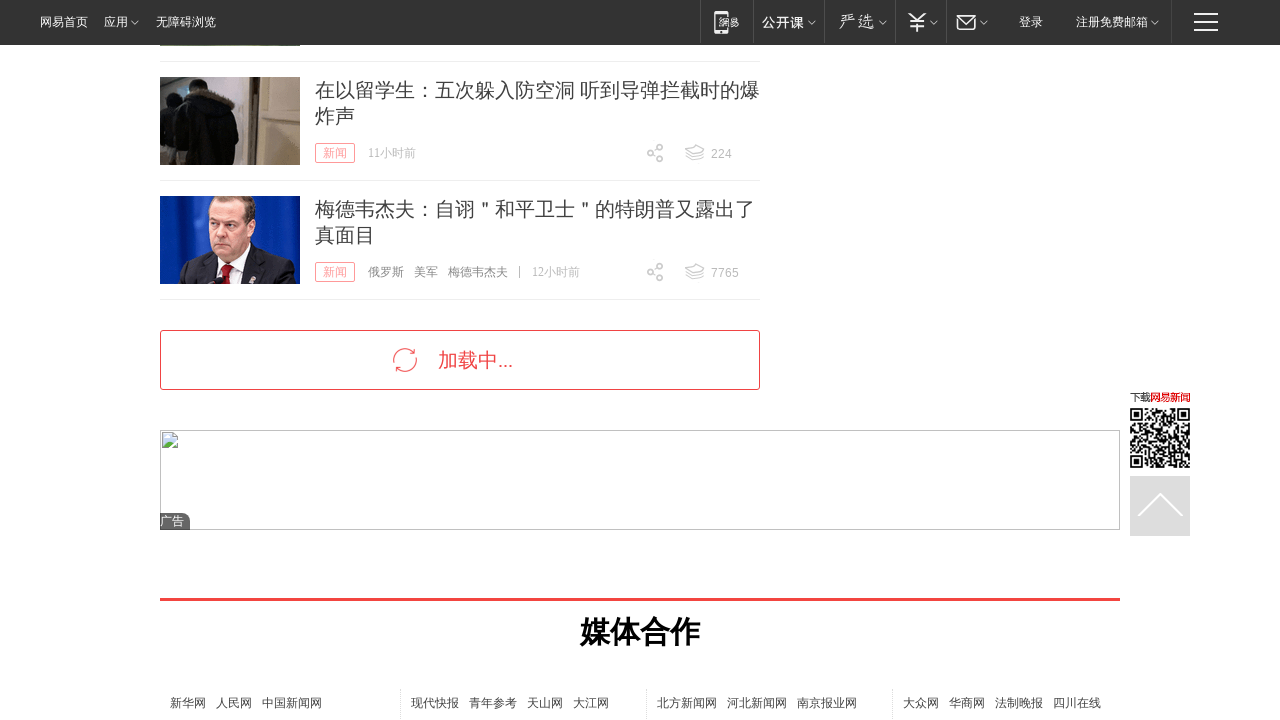

Waited for additional content to load after clicking load more button
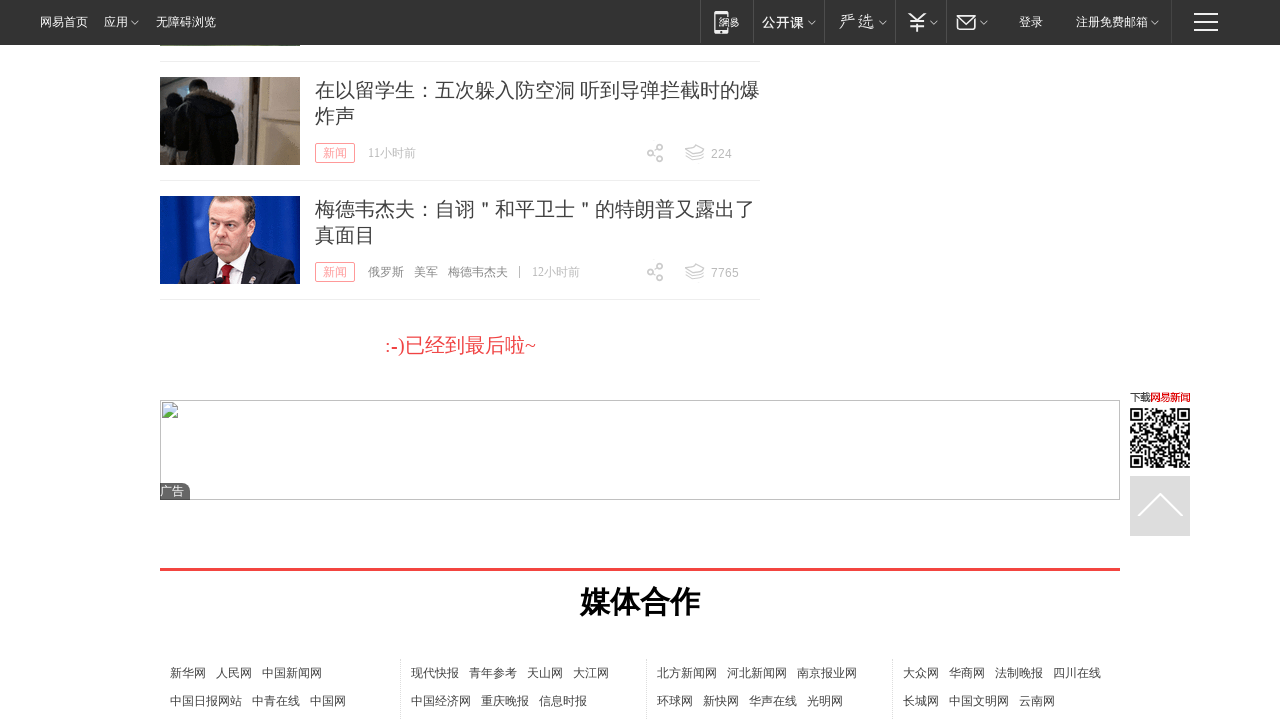

Verified additional news headlines loaded successfully
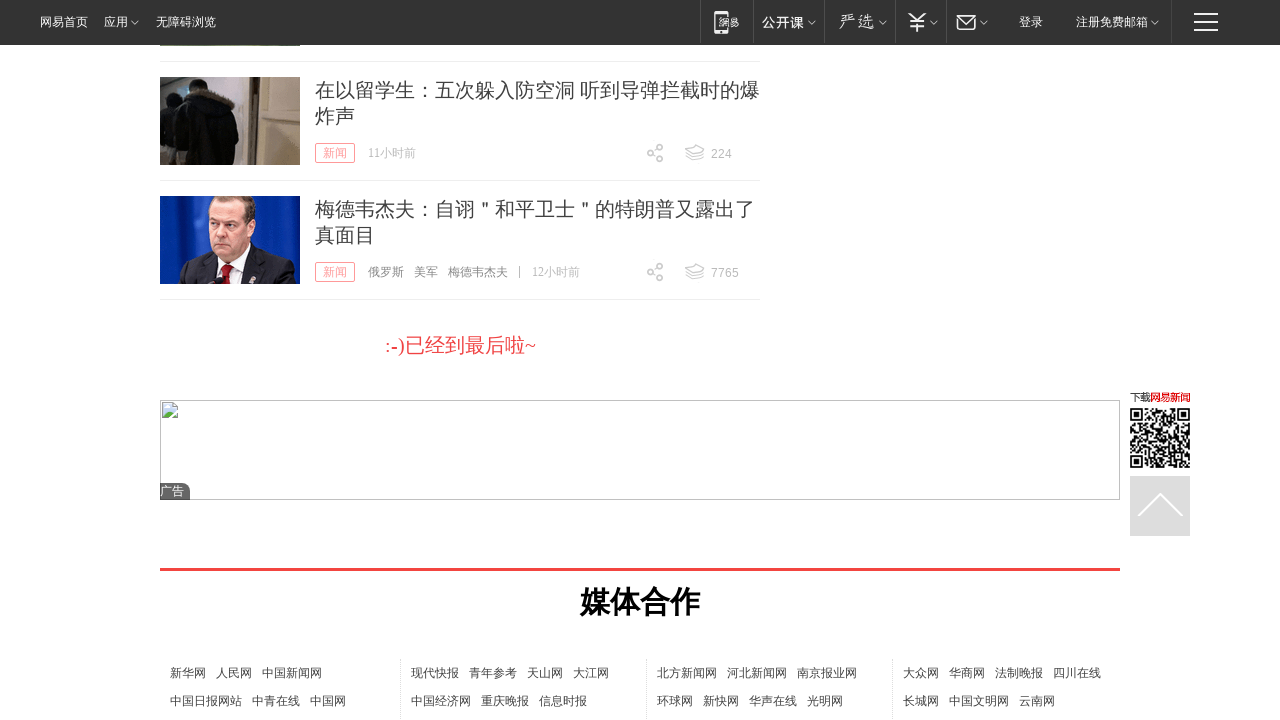

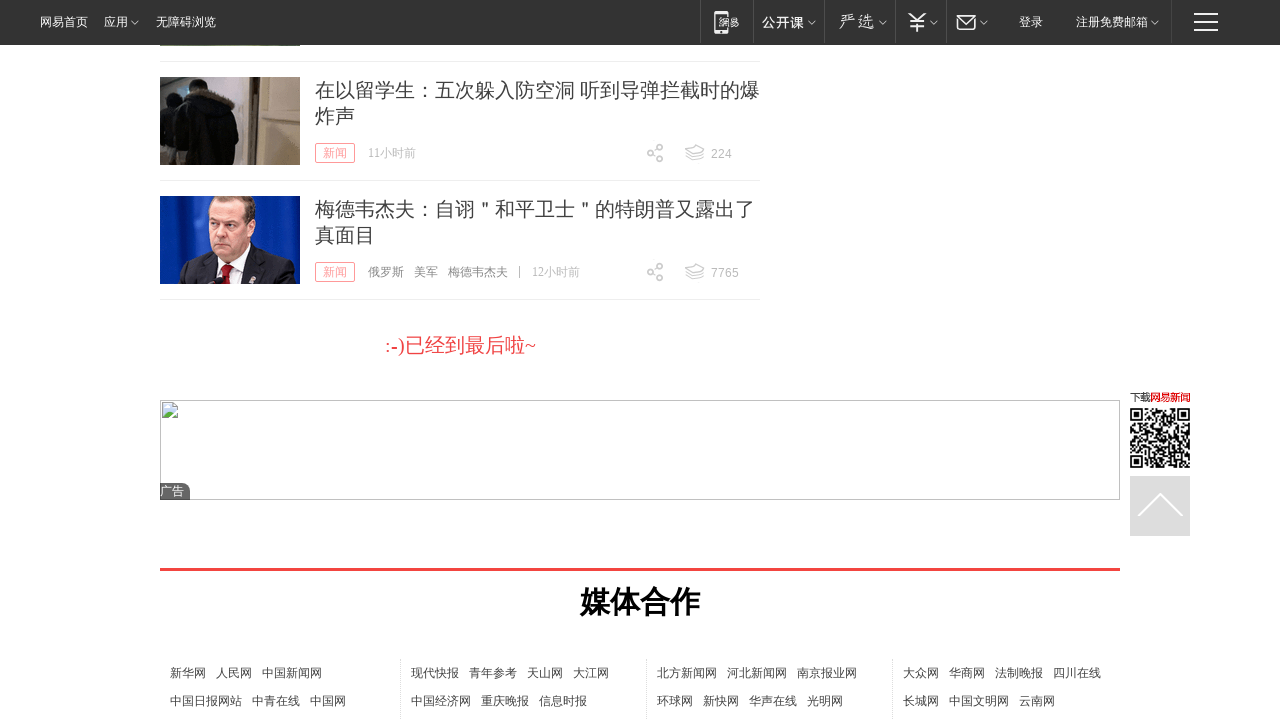